Tests a practice form submission by filling in name, email, selecting checkbox, choosing gender from dropdown, selecting employment status radio button, entering birth date, and submitting the form to verify success message.

Starting URL: https://rahulshettyacademy.com/angularpractice/

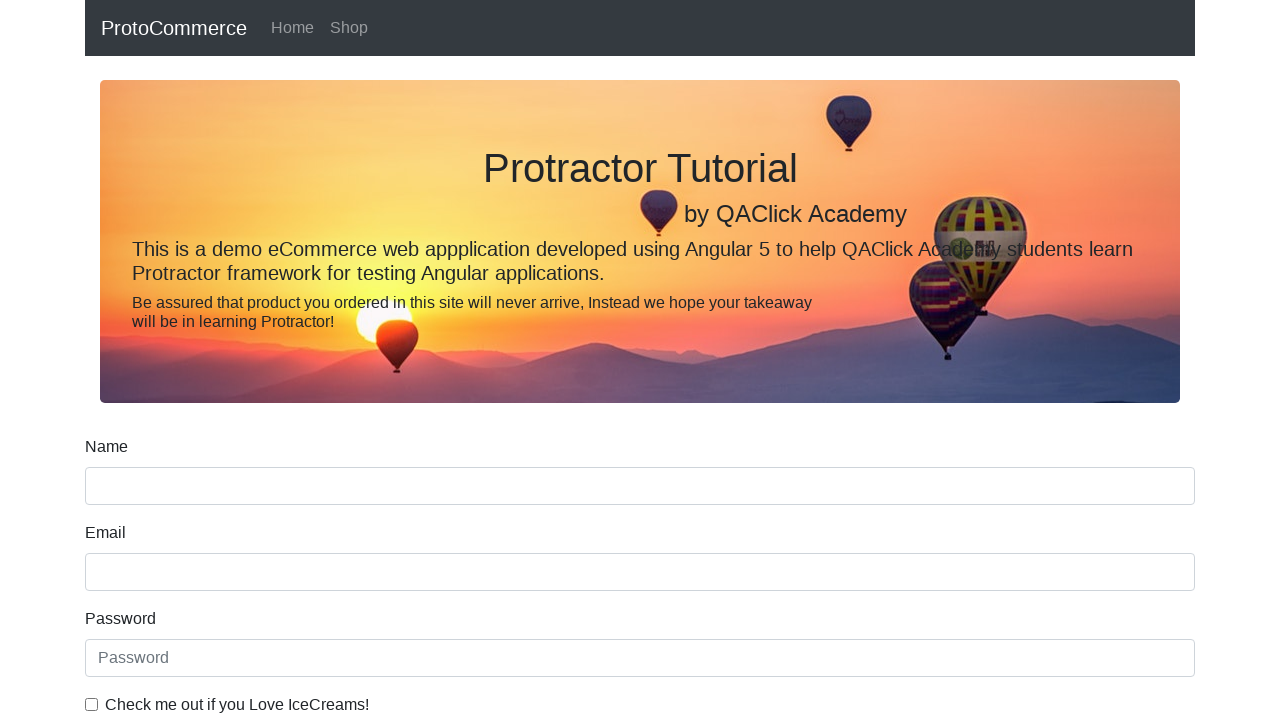

Filled name field with 'Ali Erkam Imam' on input[name='name']
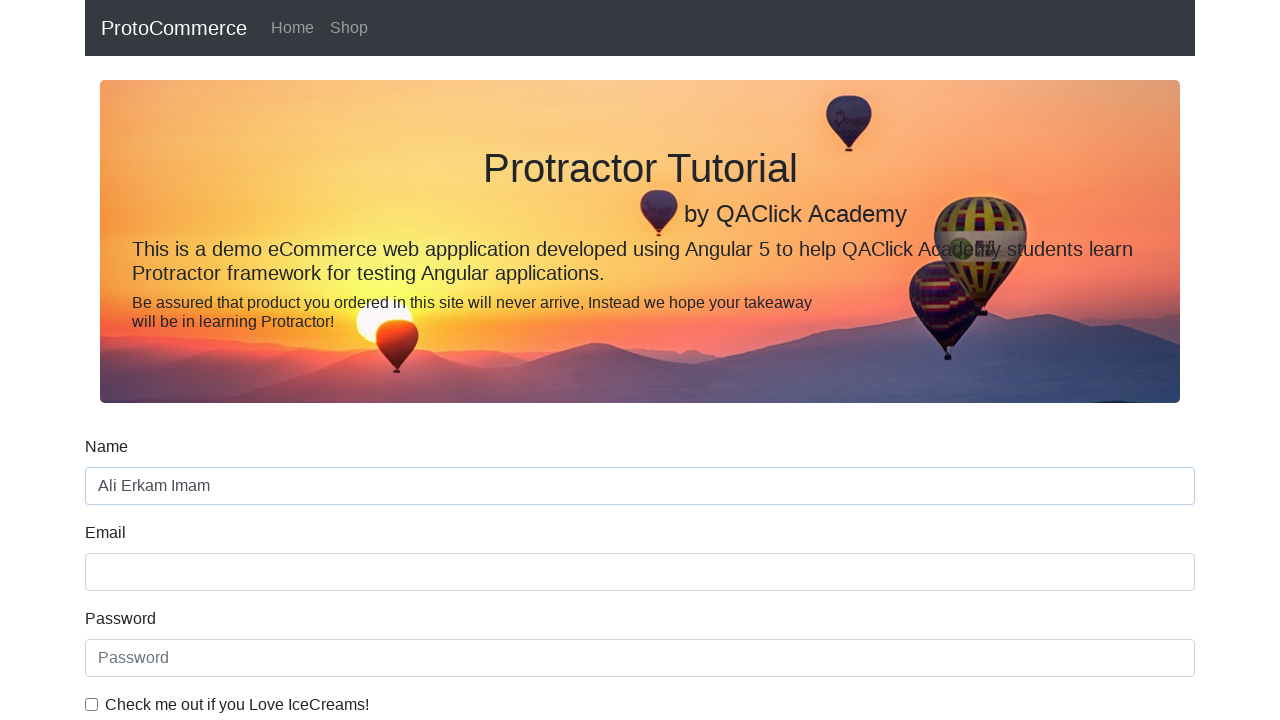

Filled email field with 'ali@gmail.com' on input[name='email']
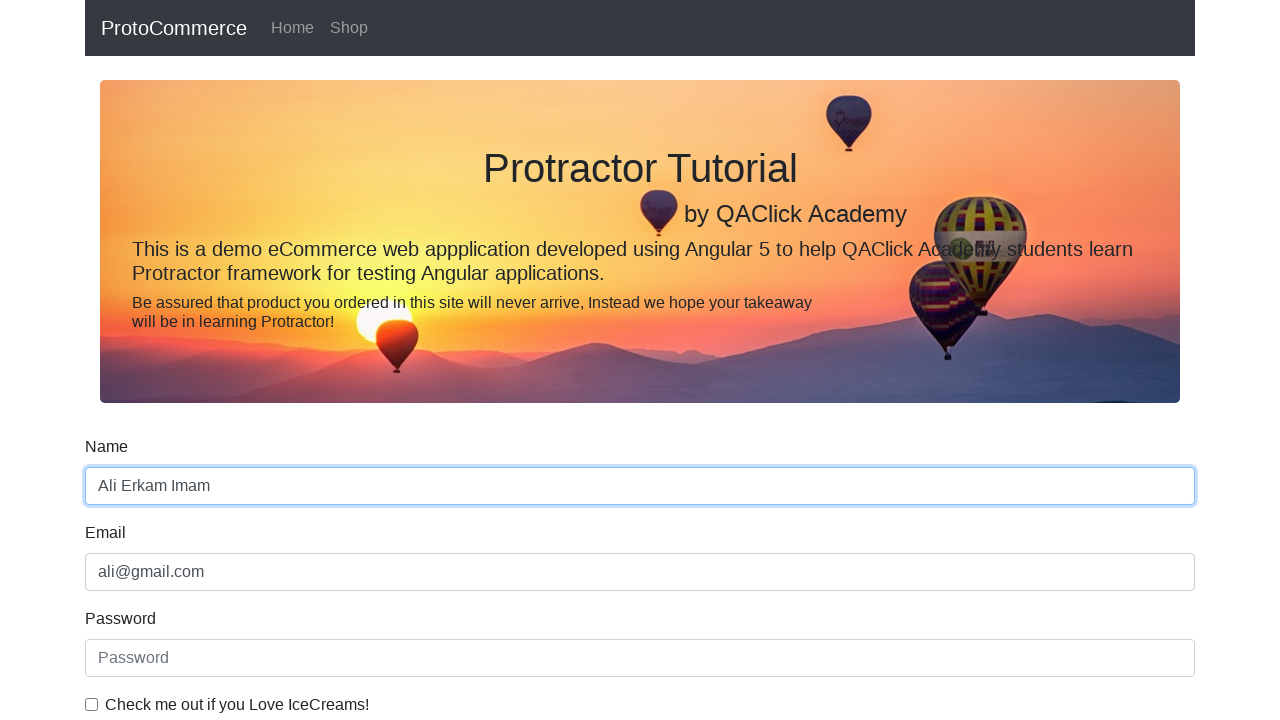

Selected ice cream checkbox at (92, 704) on #exampleCheck1
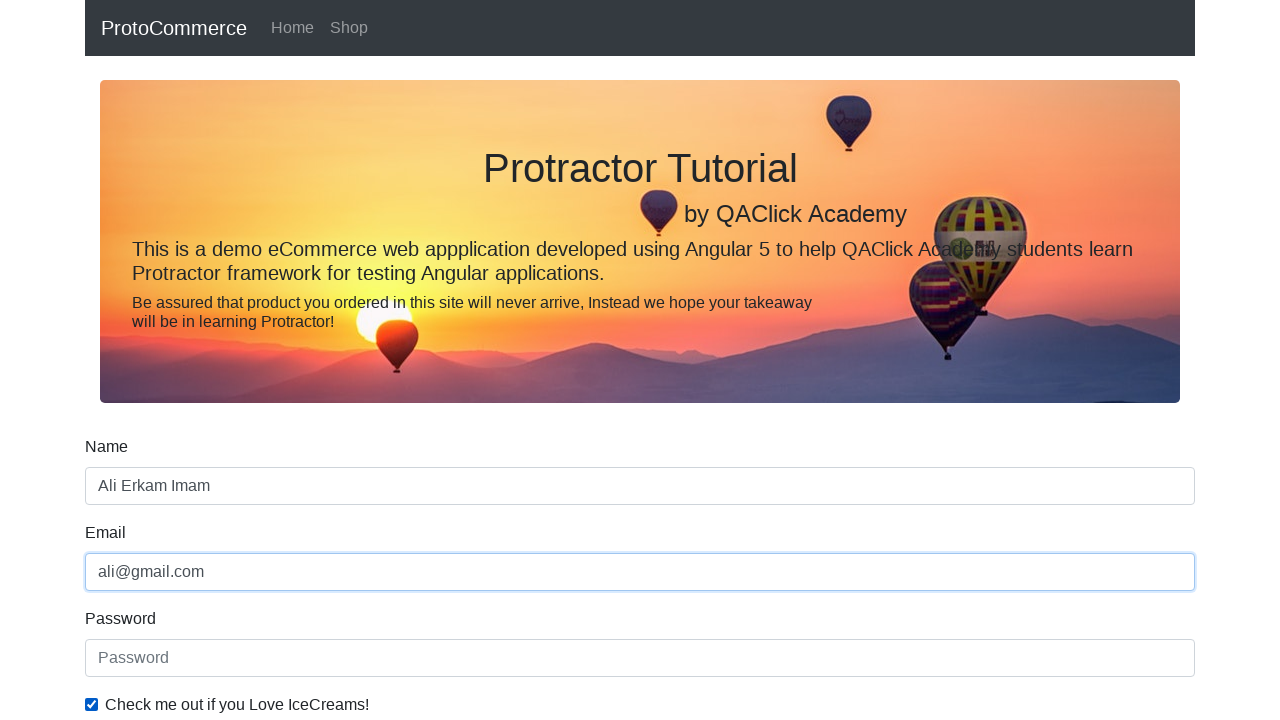

Selected Female from gender dropdown on #exampleFormControlSelect1
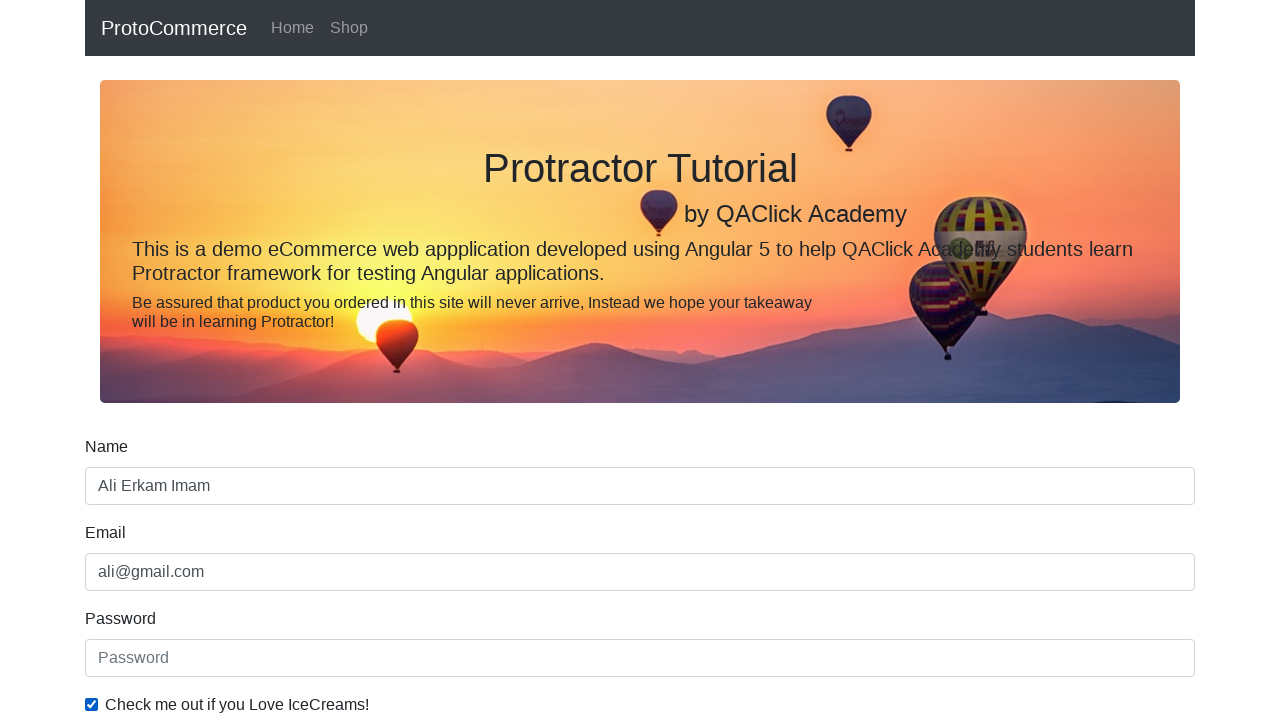

Selected Employed radio button at (326, 360) on #inlineRadio2
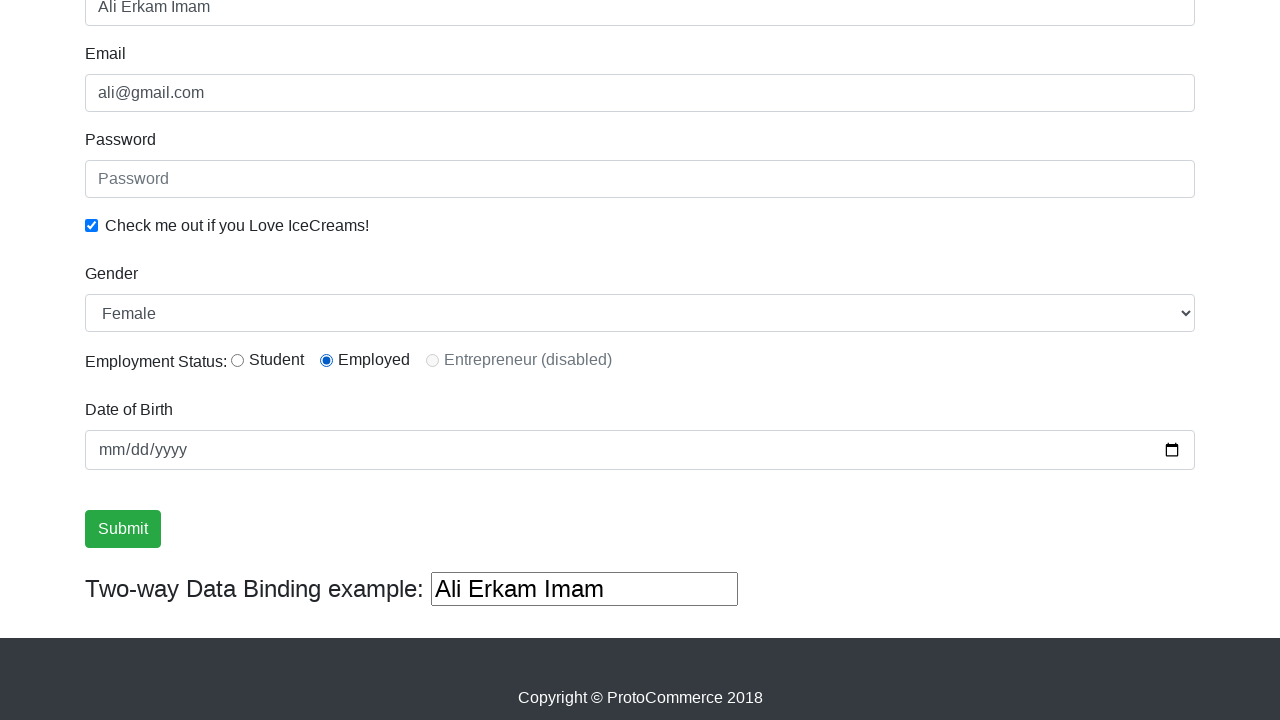

Filled birth date field with '1997-03-22' on input[name='bday']
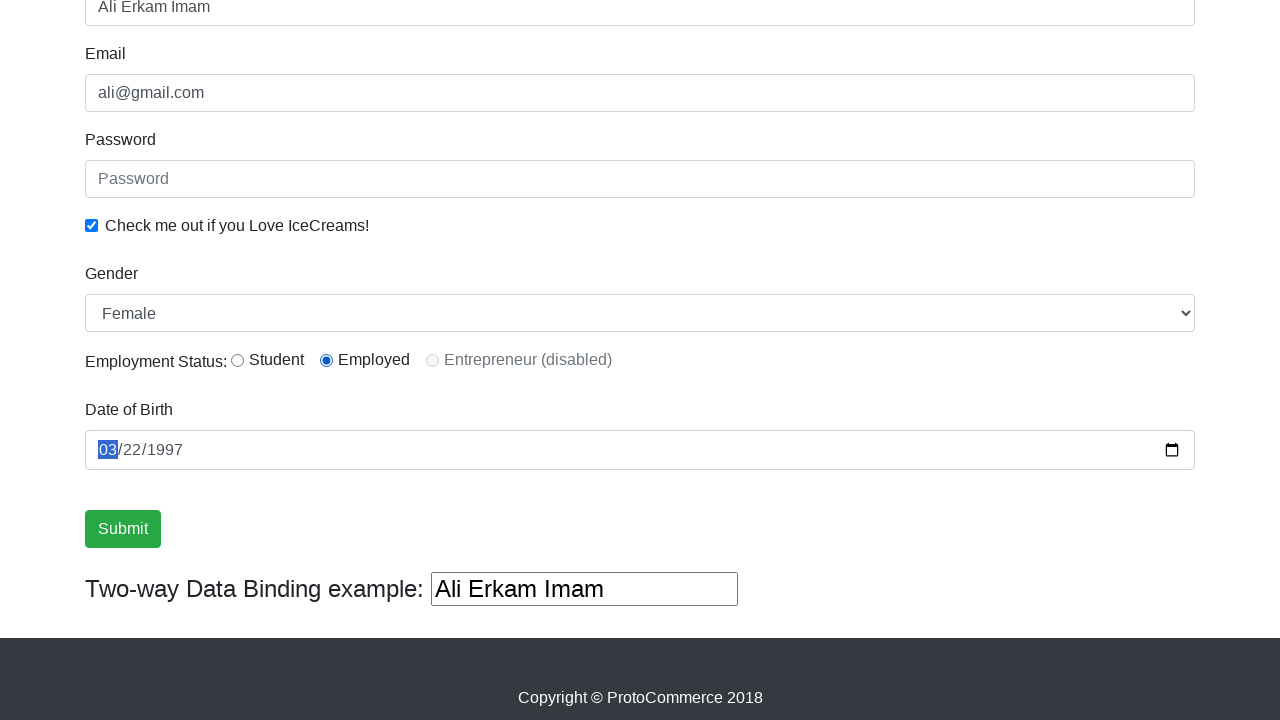

Clicked form Submit button at (123, 529) on input[value='Submit']
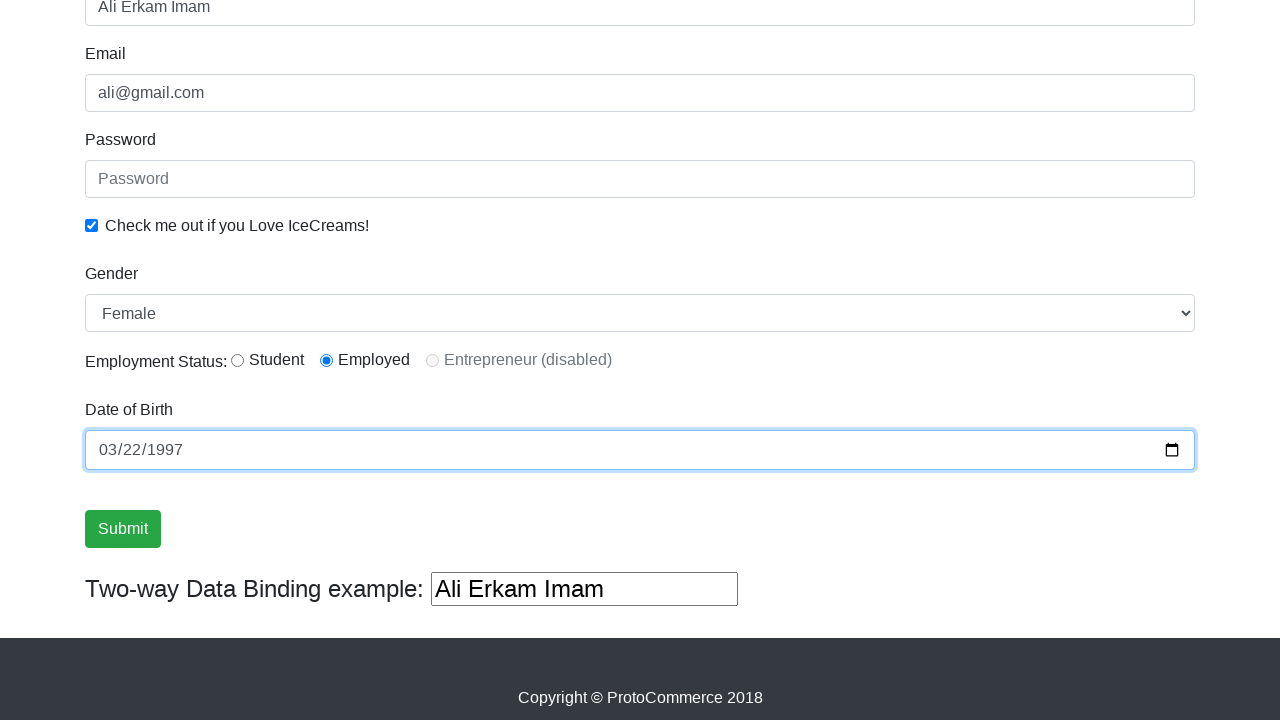

Success message appeared confirming form submission
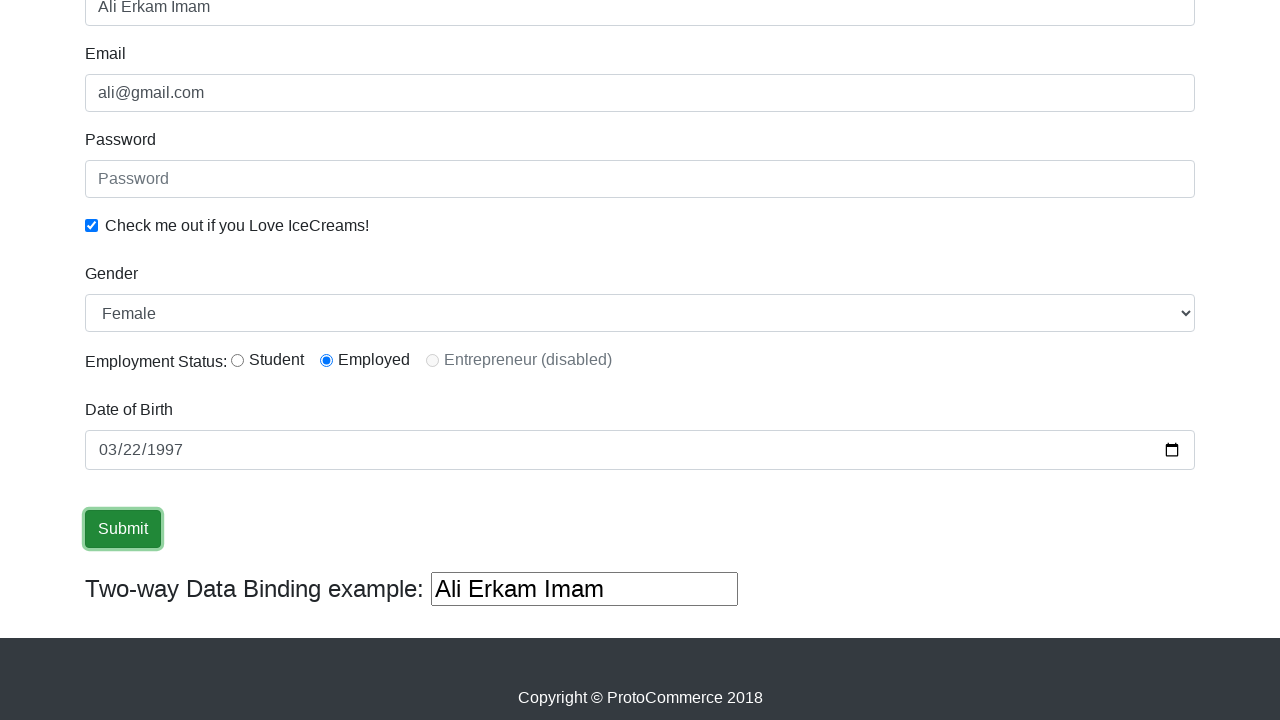

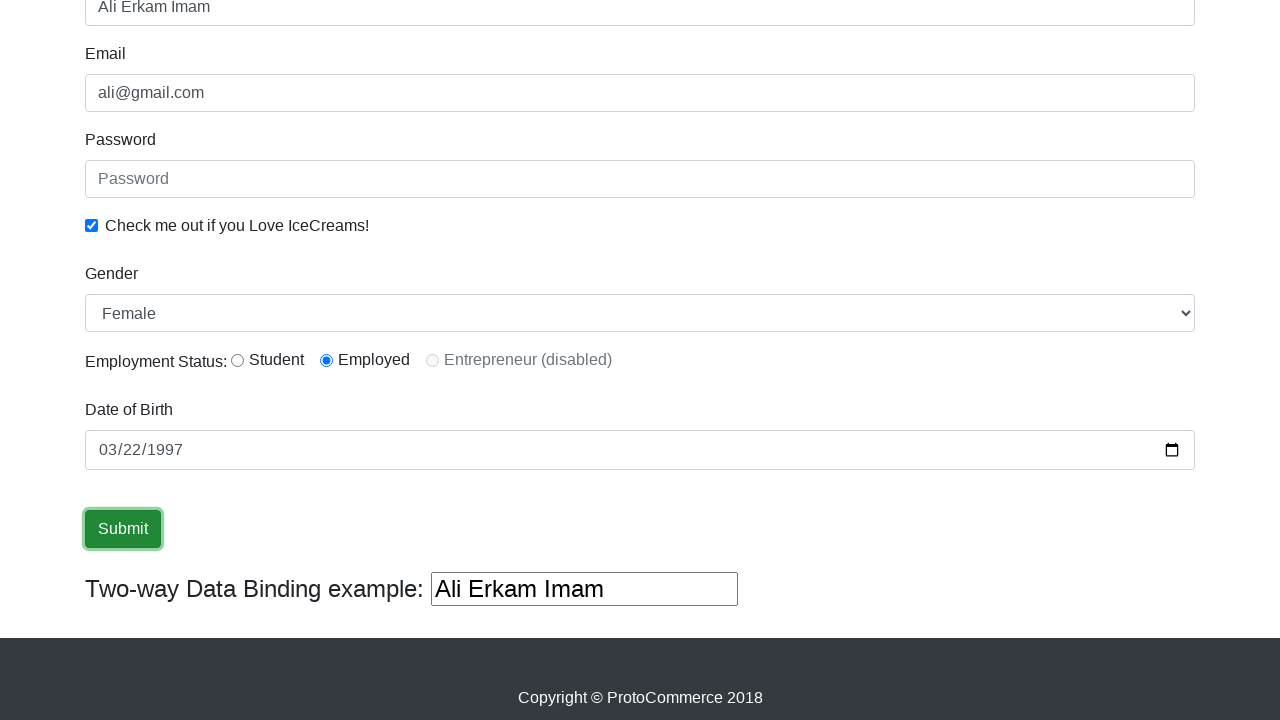